Tests complete form submission and verifies success alert message appears

Starting URL: https://carros-crud.vercel.app/

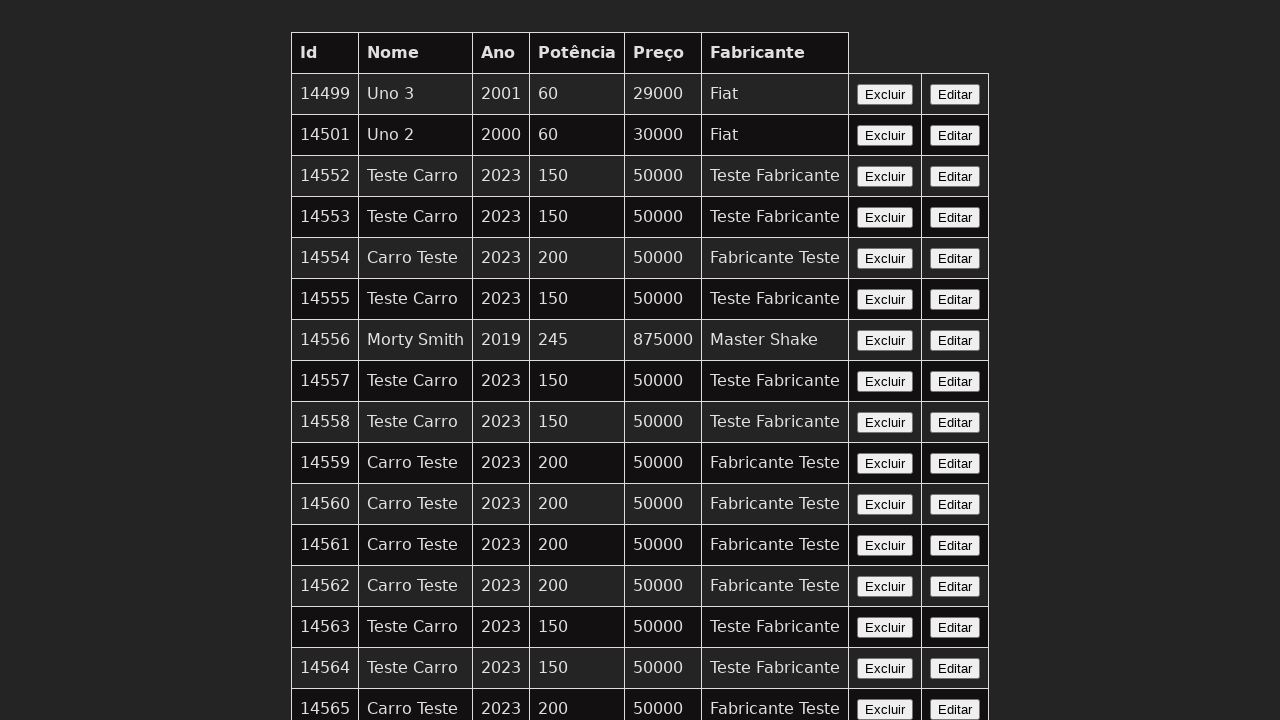

Filled 'nome' field with 'Carro Teste' on input[name='nome']
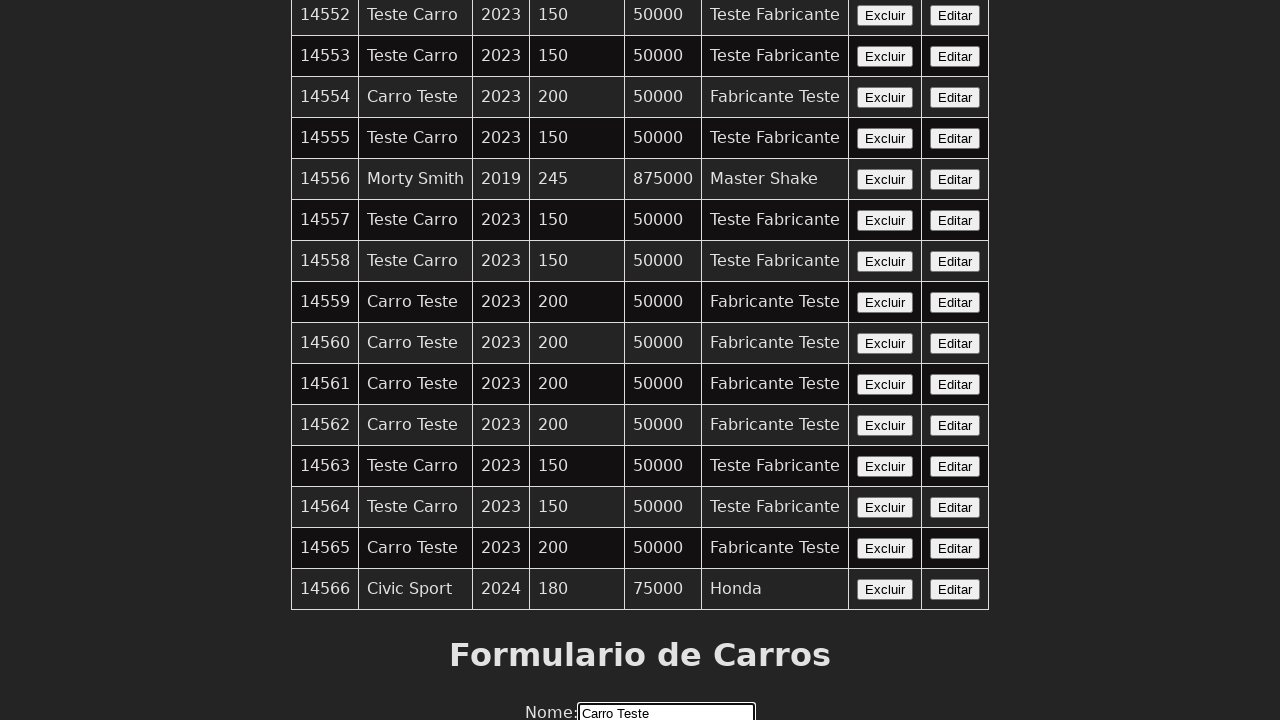

Filled 'ano' field with '2023' on input[name='ano']
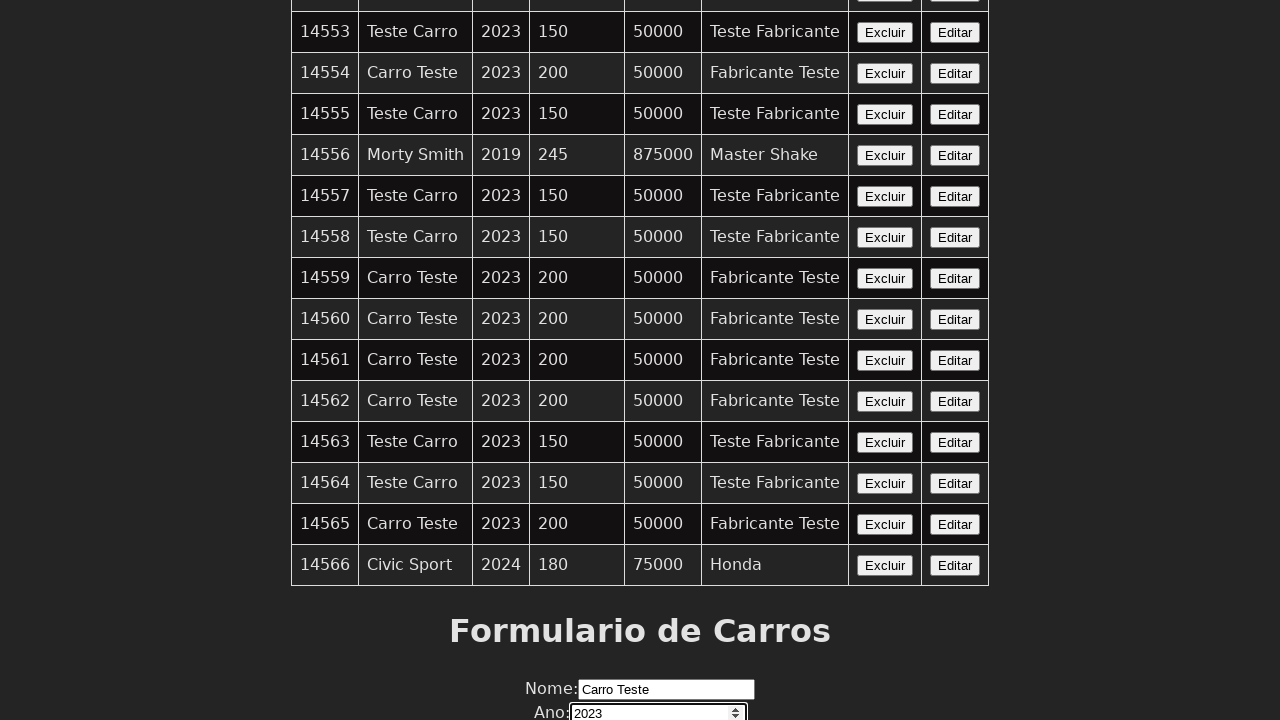

Filled 'potencia' field with '200' on input[name='potencia']
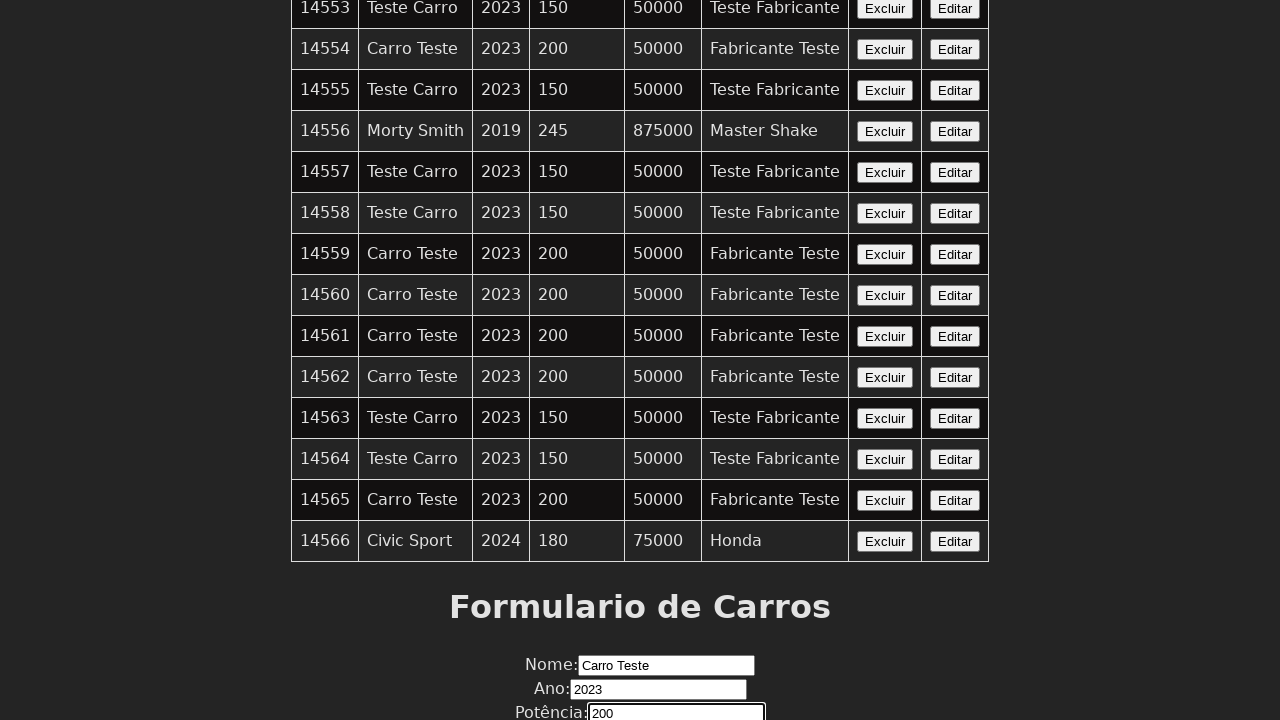

Filled 'preco' field with '50000' on input[name='preco']
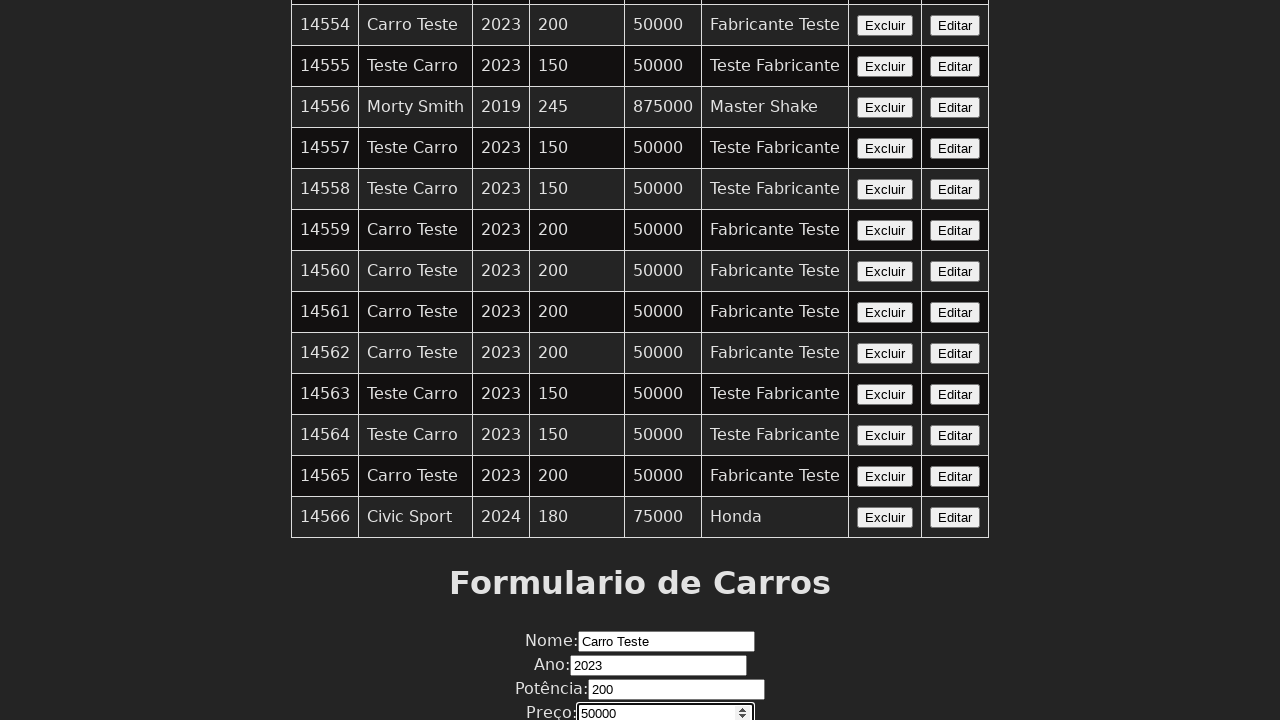

Filled 'fabricante' field with 'Fabricante Teste' on input[name='fabricante']
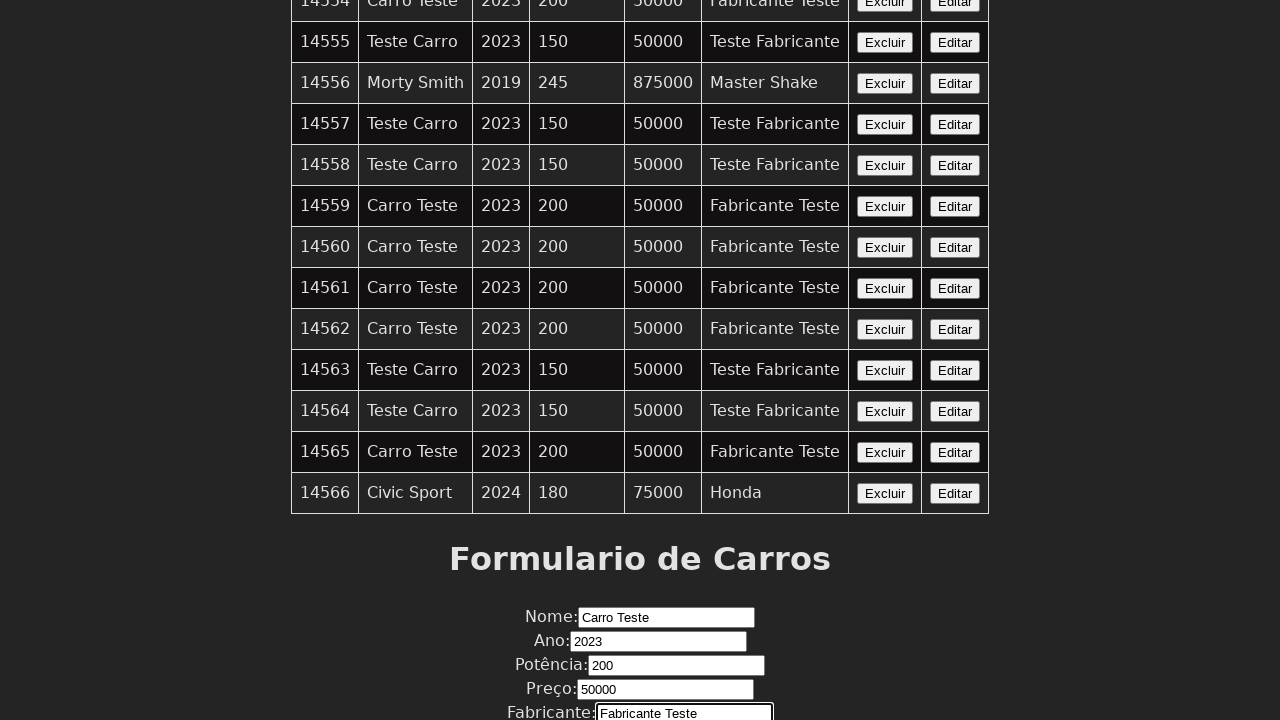

Clicked submit button to submit form at (640, 676) on xpath=//button[contains(text(),'Enviar')]
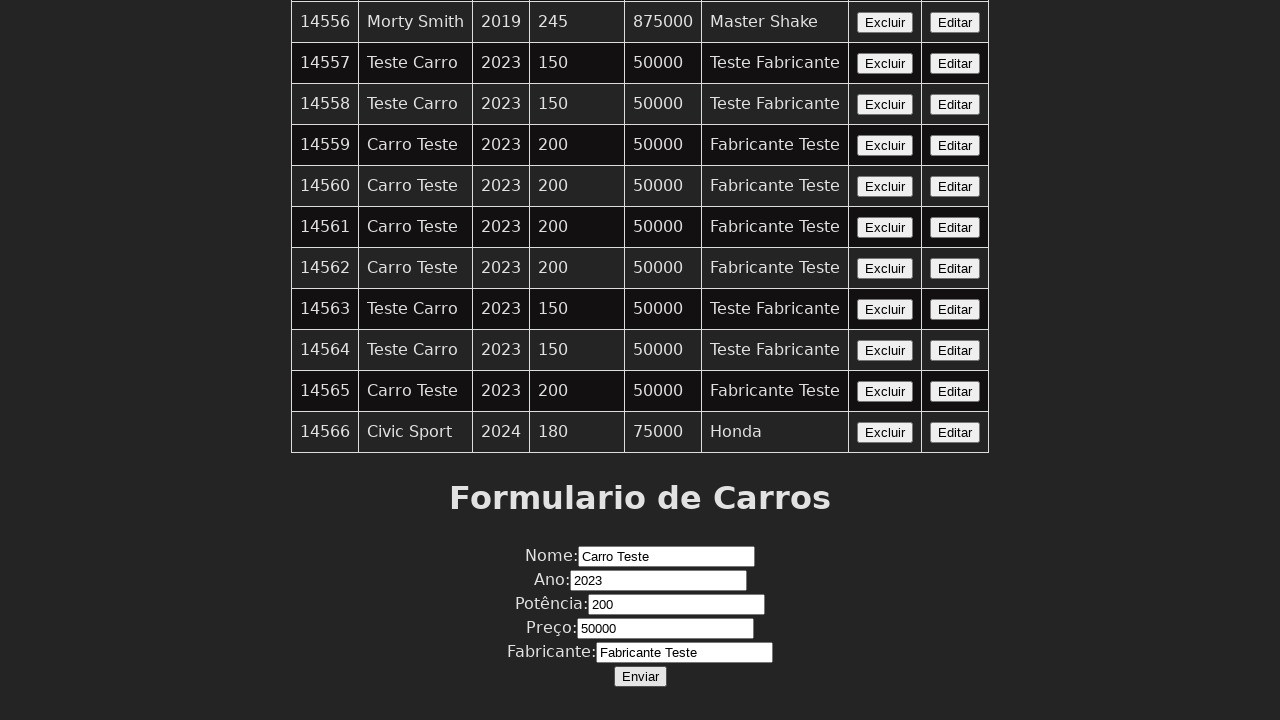

Set up dialog handler to accept success alert
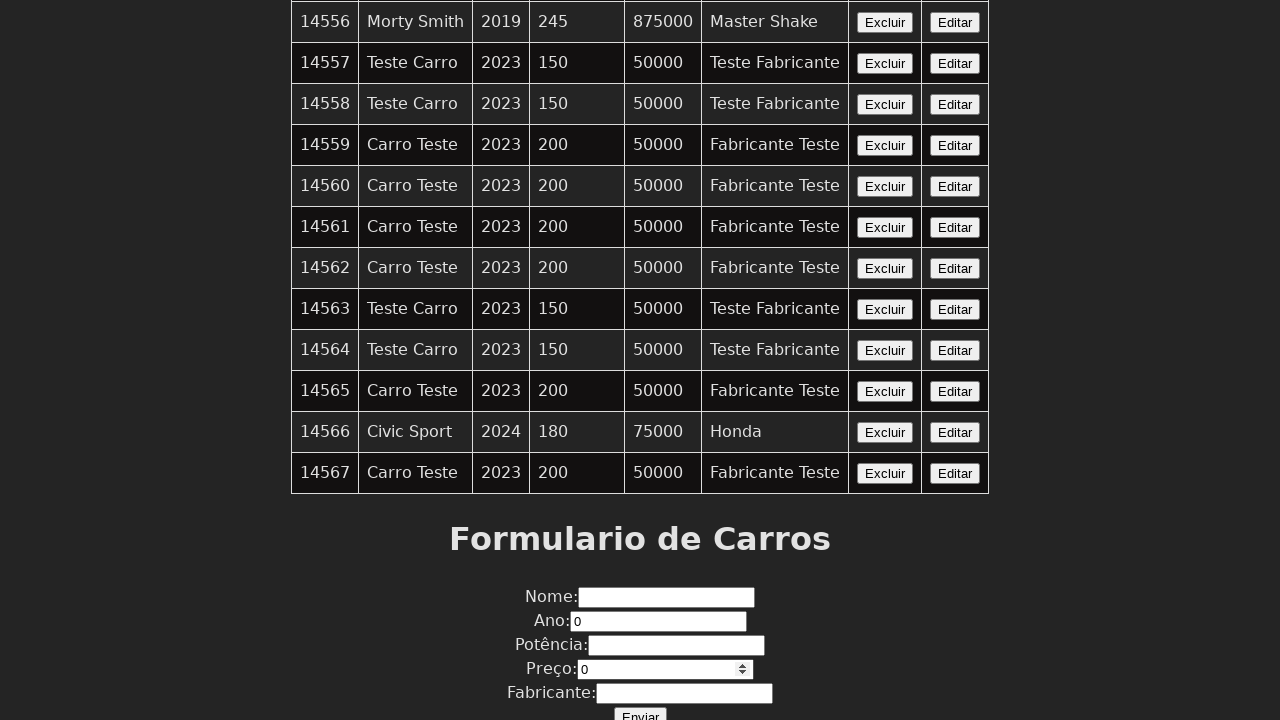

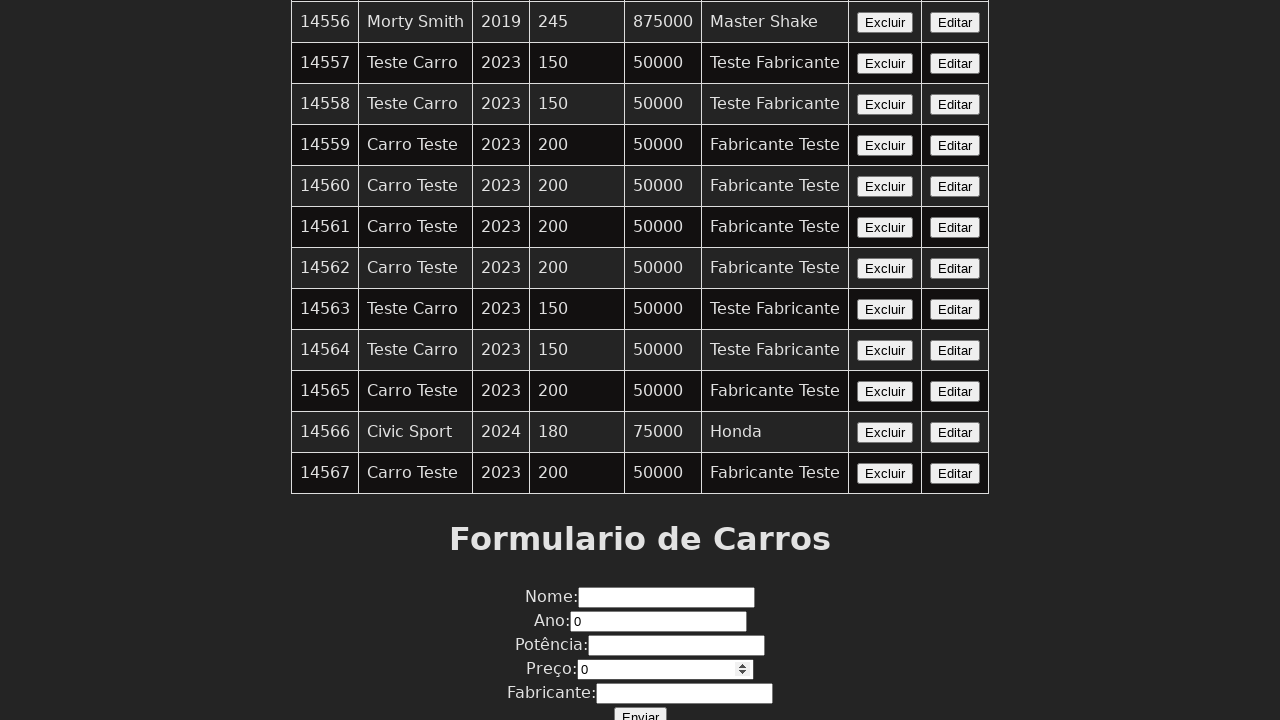